Tests iframe handling by switching to a demo frame, verifying a draggable element is displayed, switching back to main content, and clicking a navigation link to the Droppable demo.

Starting URL: http://jqueryui.com/draggable

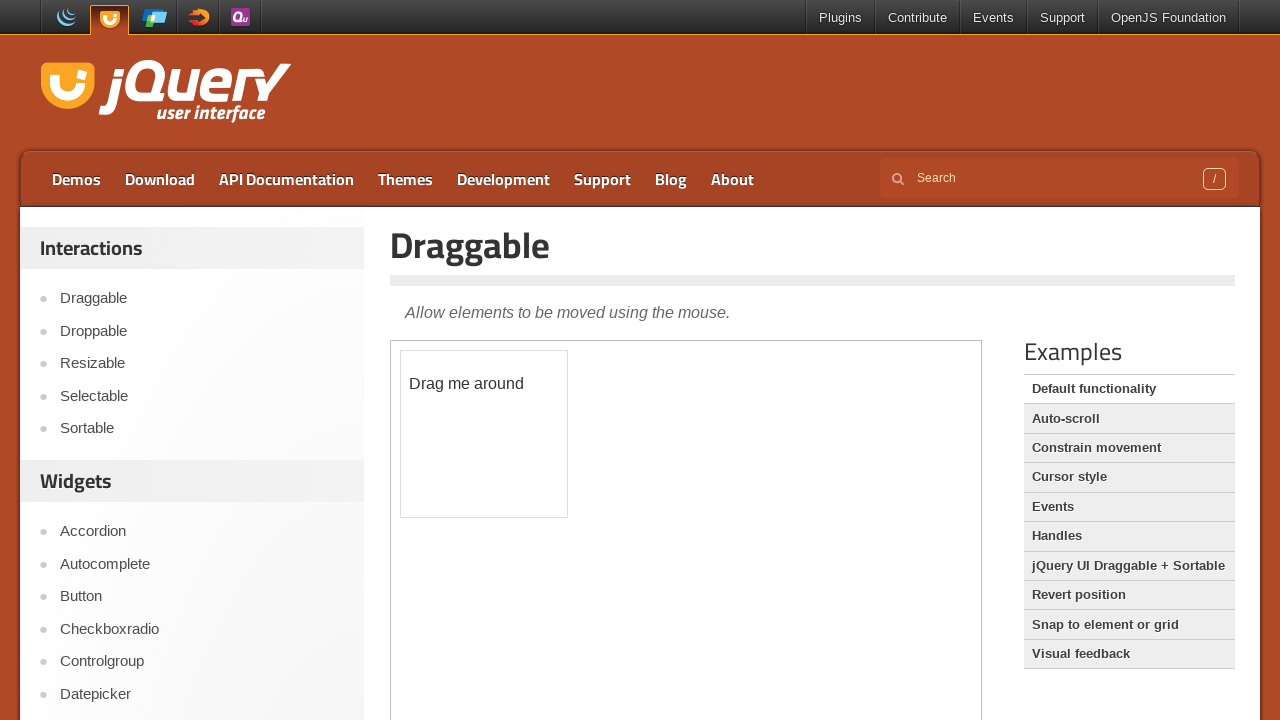

Located the demo iframe
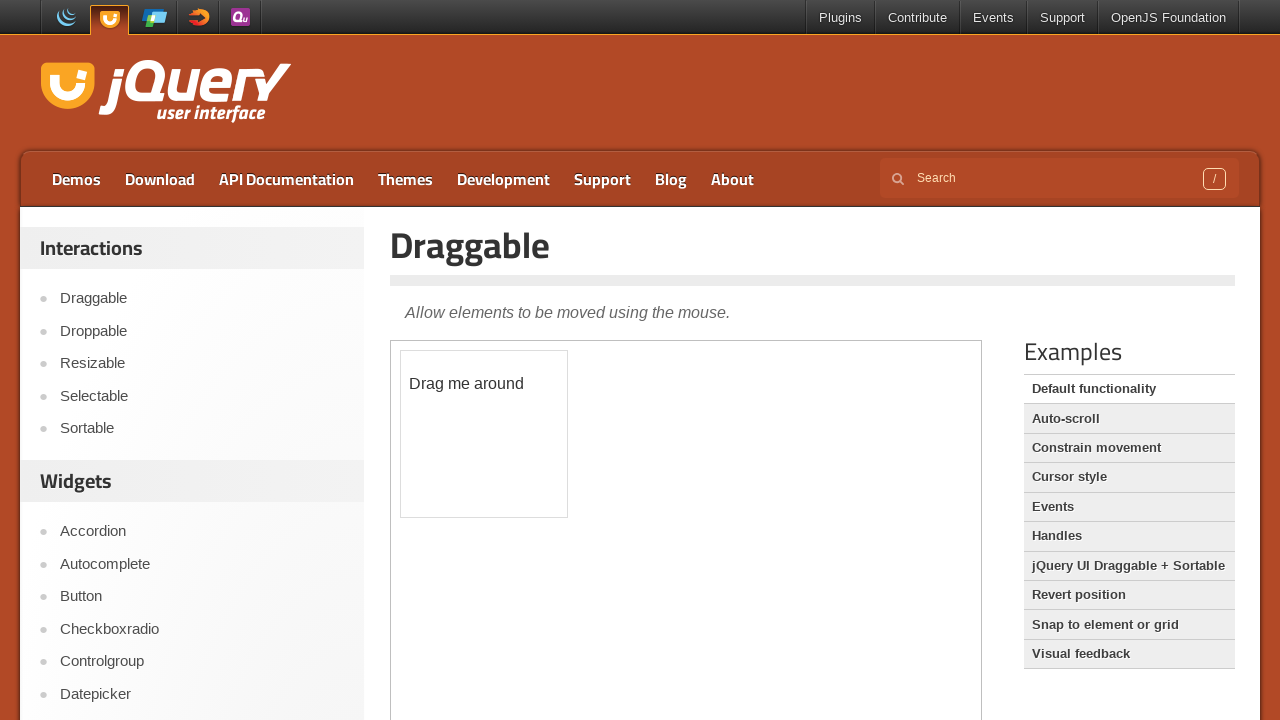

Located draggable element within frame
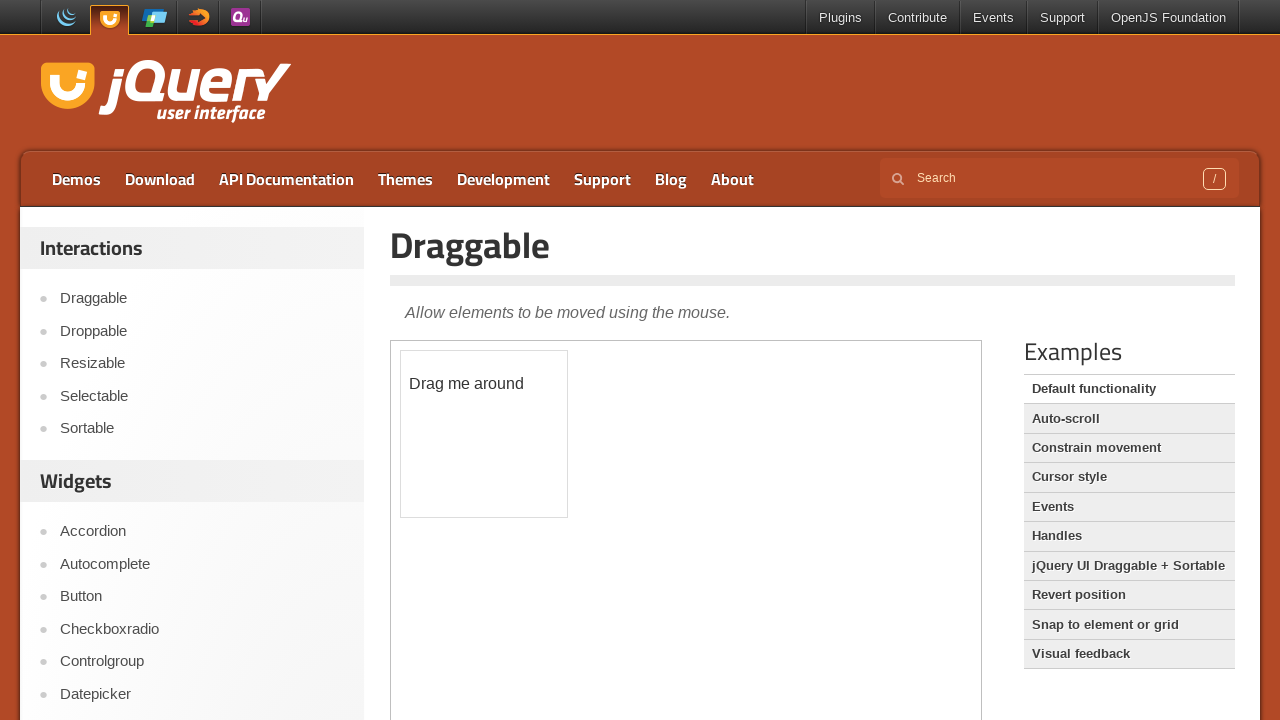

Verified draggable element is visible
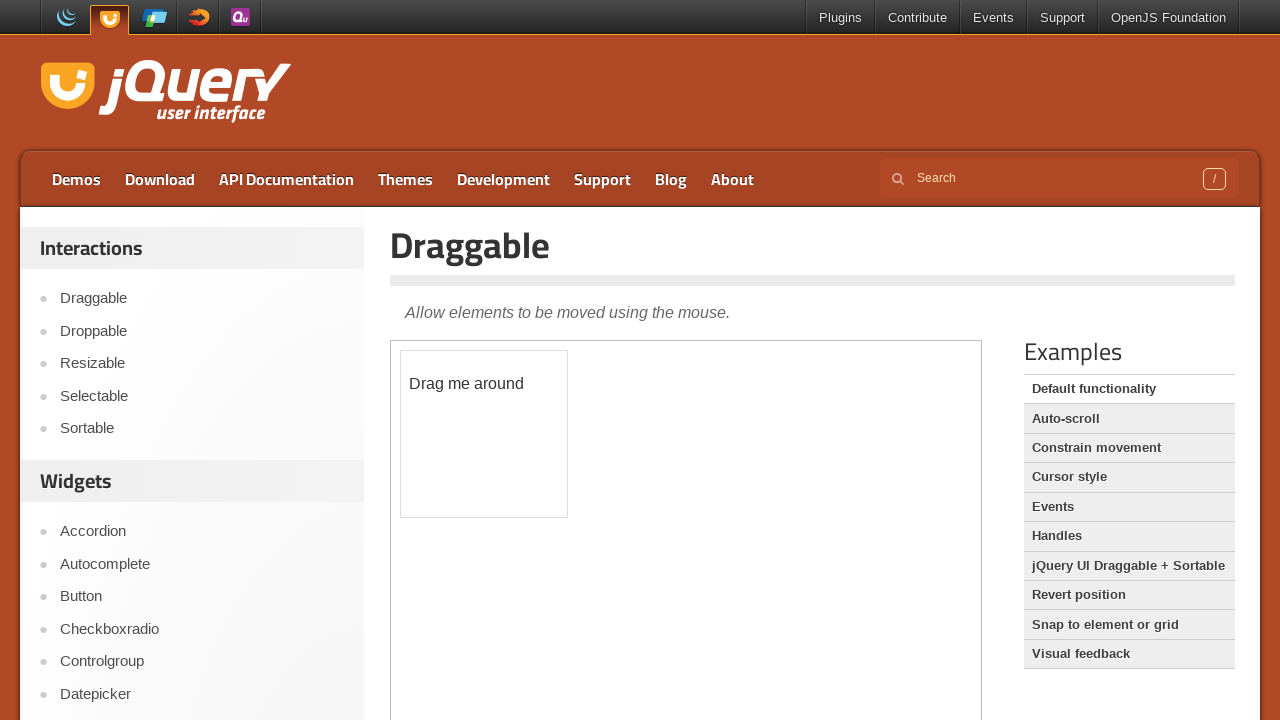

Clicked Droppable navigation link at (202, 331) on a:text('Droppable')
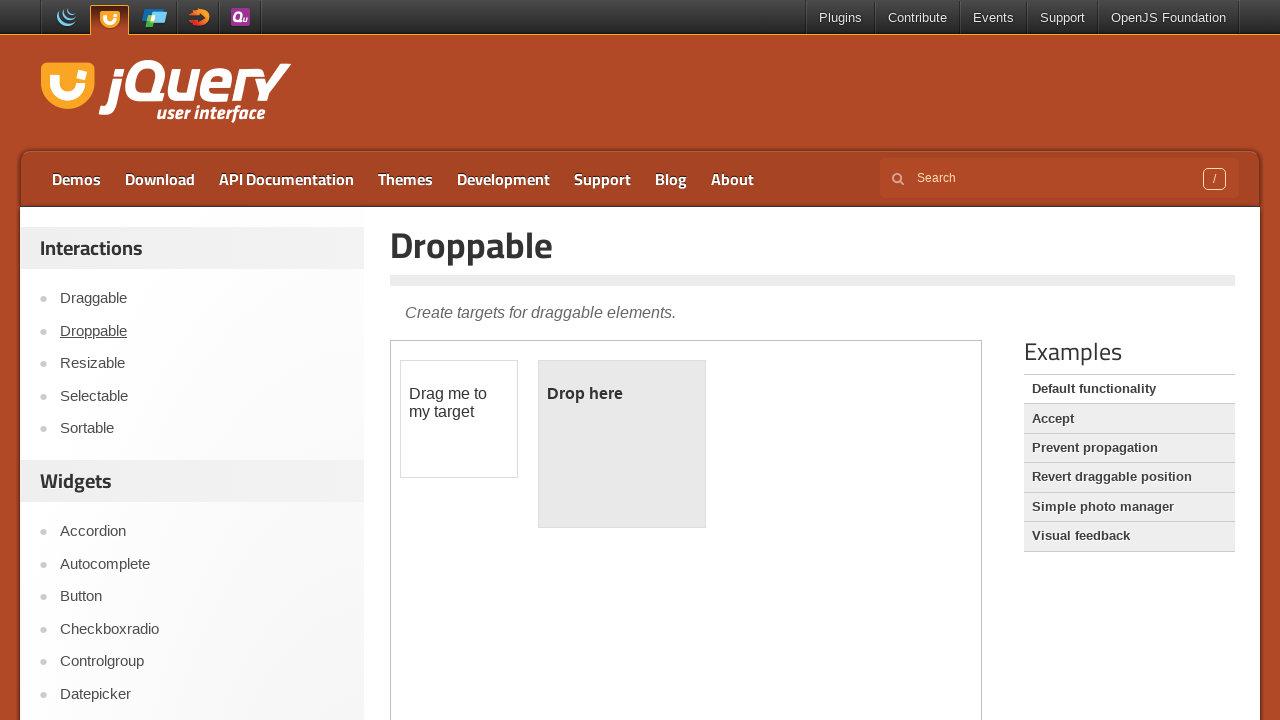

Navigation to Droppable demo completed
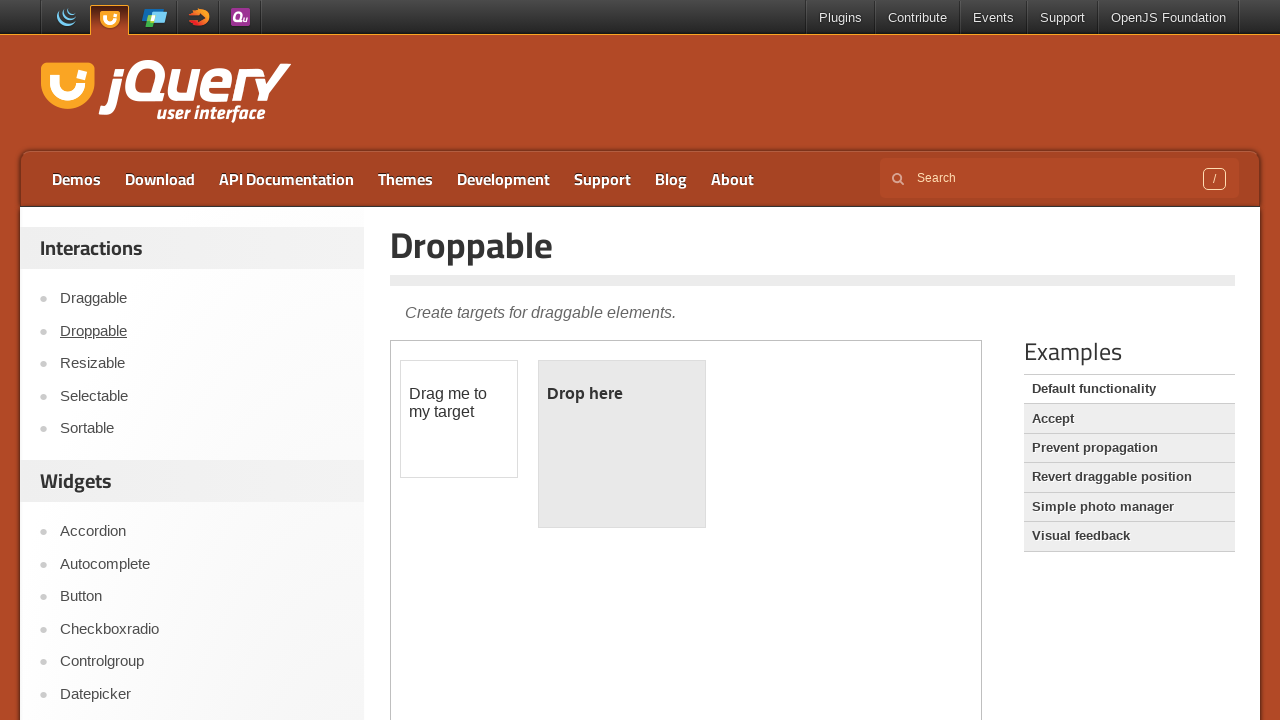

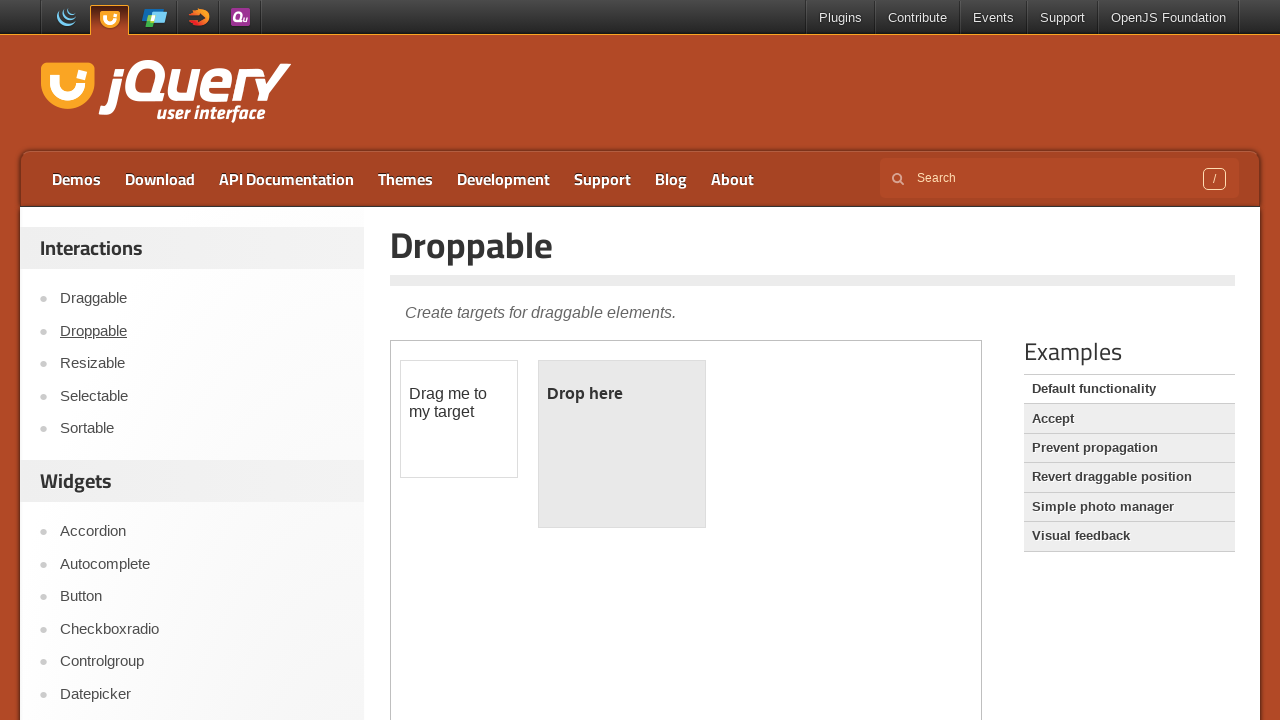